Tests that the Due column in table 1 can be sorted in ascending order by clicking the column header and verifying the values are ordered correctly

Starting URL: http://the-internet.herokuapp.com/tables

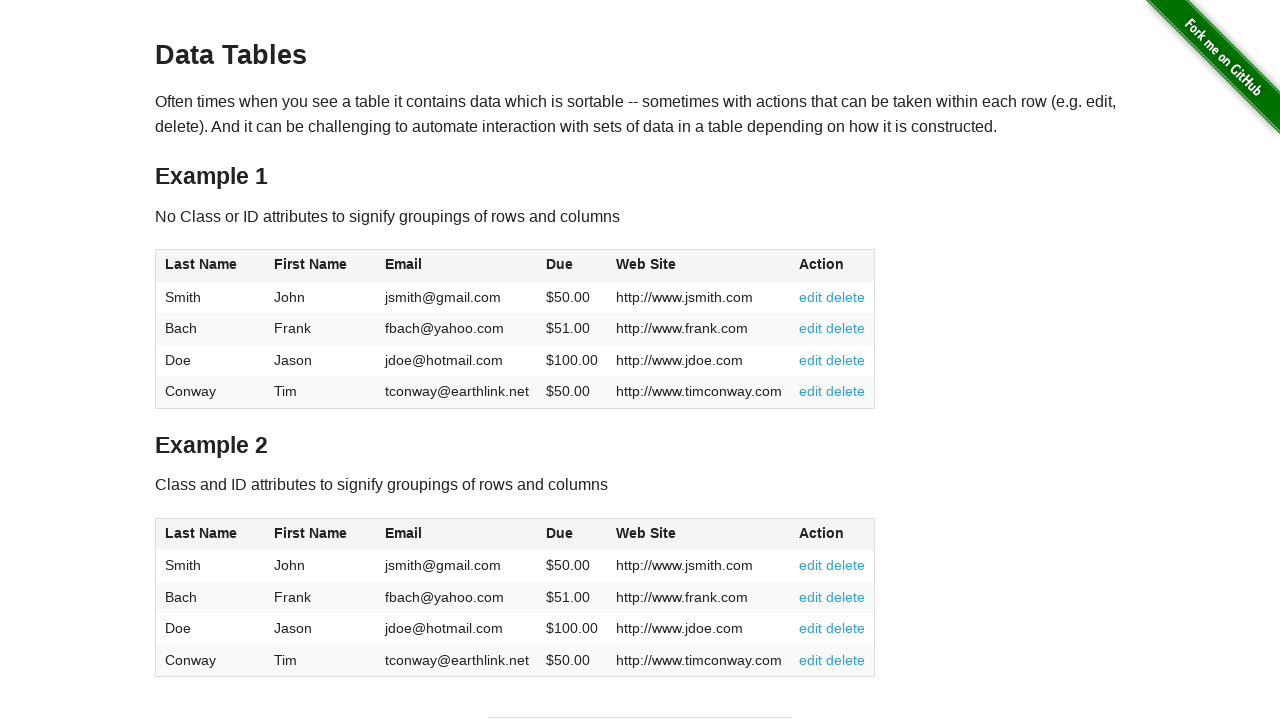

Clicked the Due column header (4th column) to sort in ascending order at (572, 266) on #table1 thead tr th:nth-child(4)
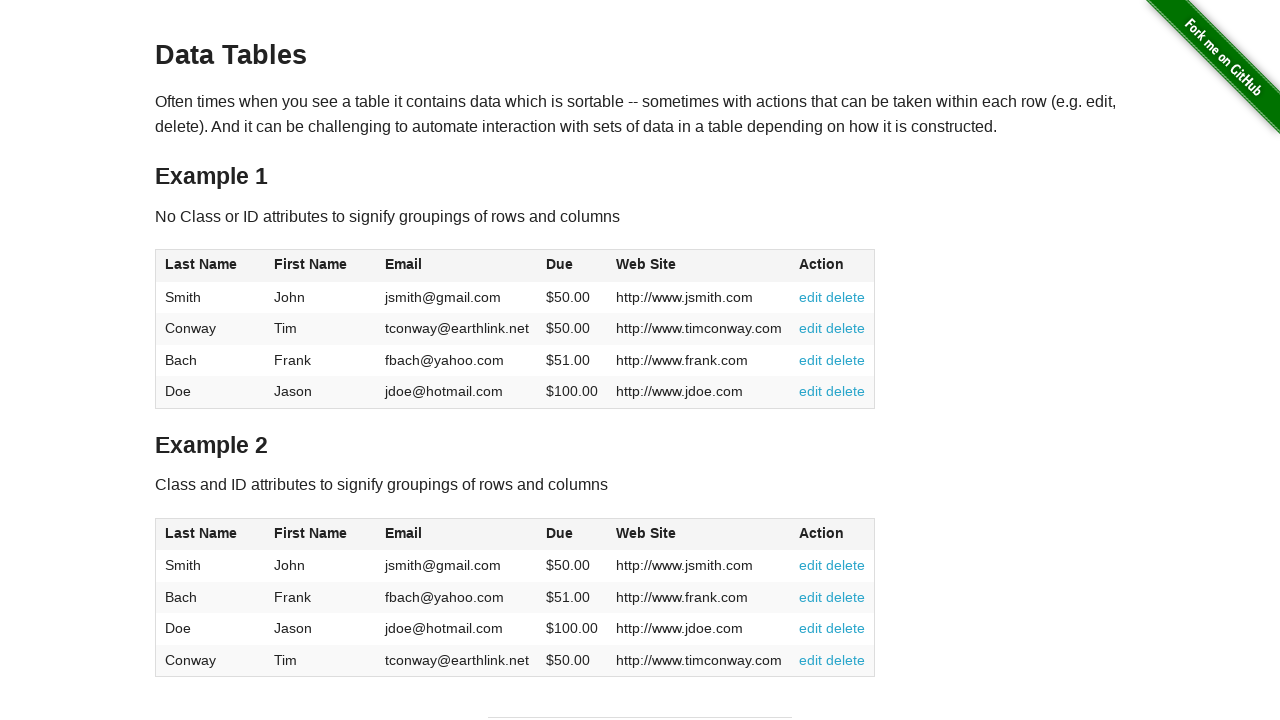

Due column cells in table 1 are present and visible
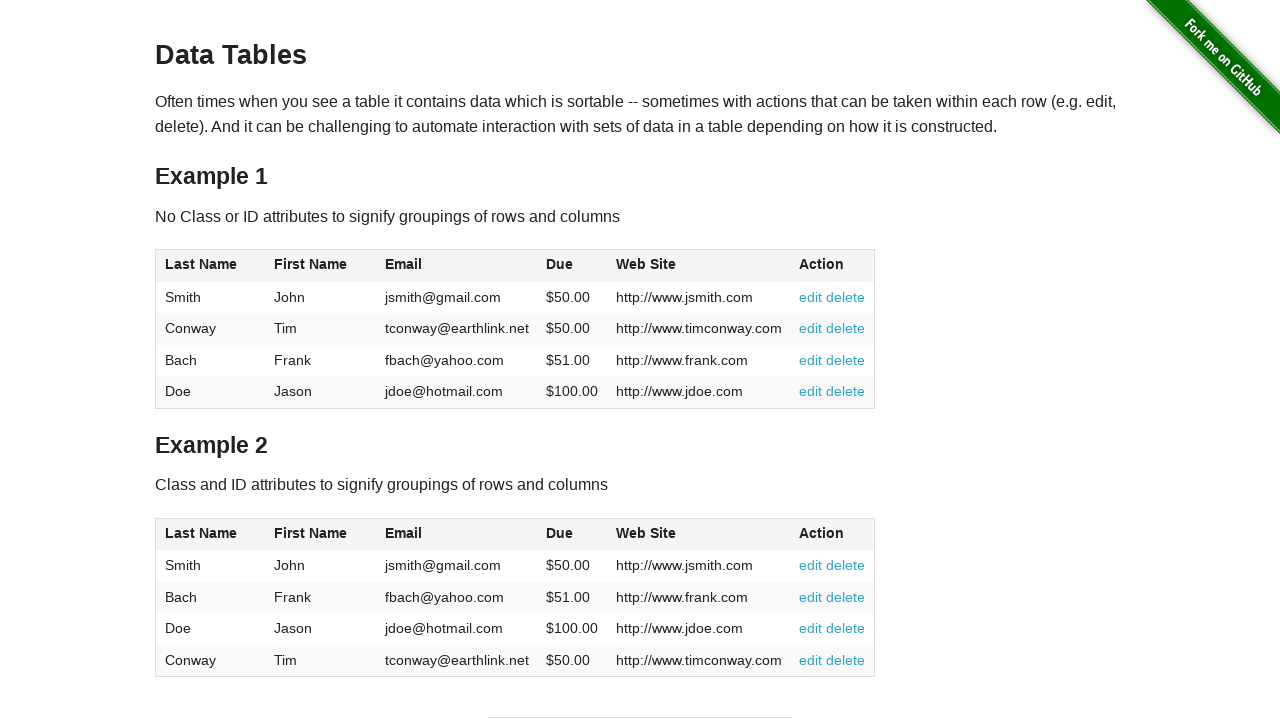

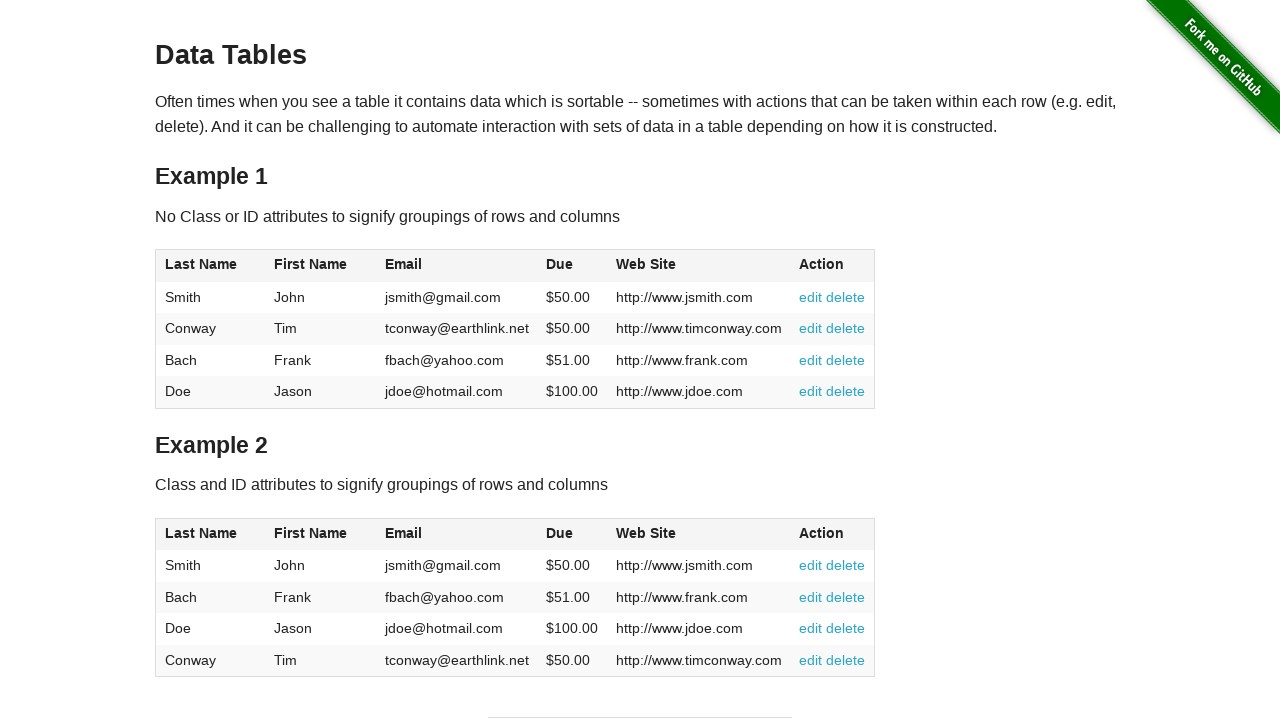